Navigates to the CRM Pro website and verifies that the page has fully loaded by checking the document ready state.

Starting URL: http://classic.crmpro.com/

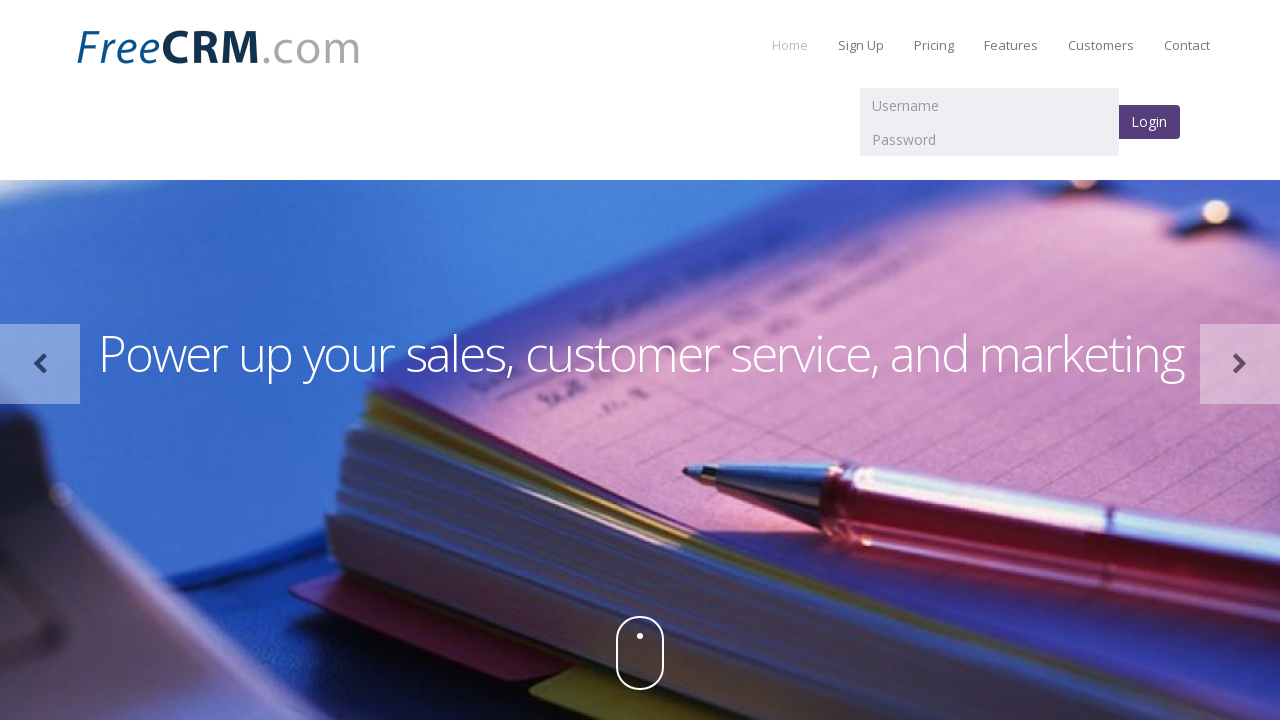

Navigated to CRM Pro website at http://classic.crmpro.com/
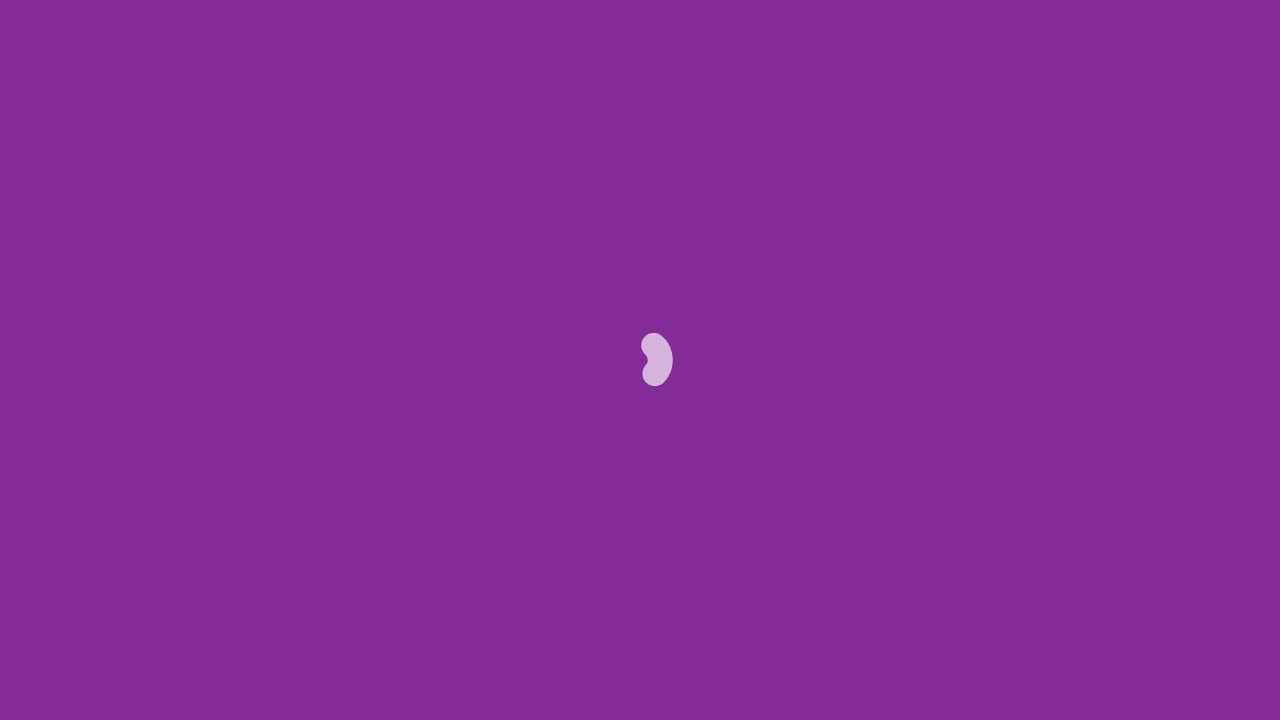

Page DOM content loaded event fired
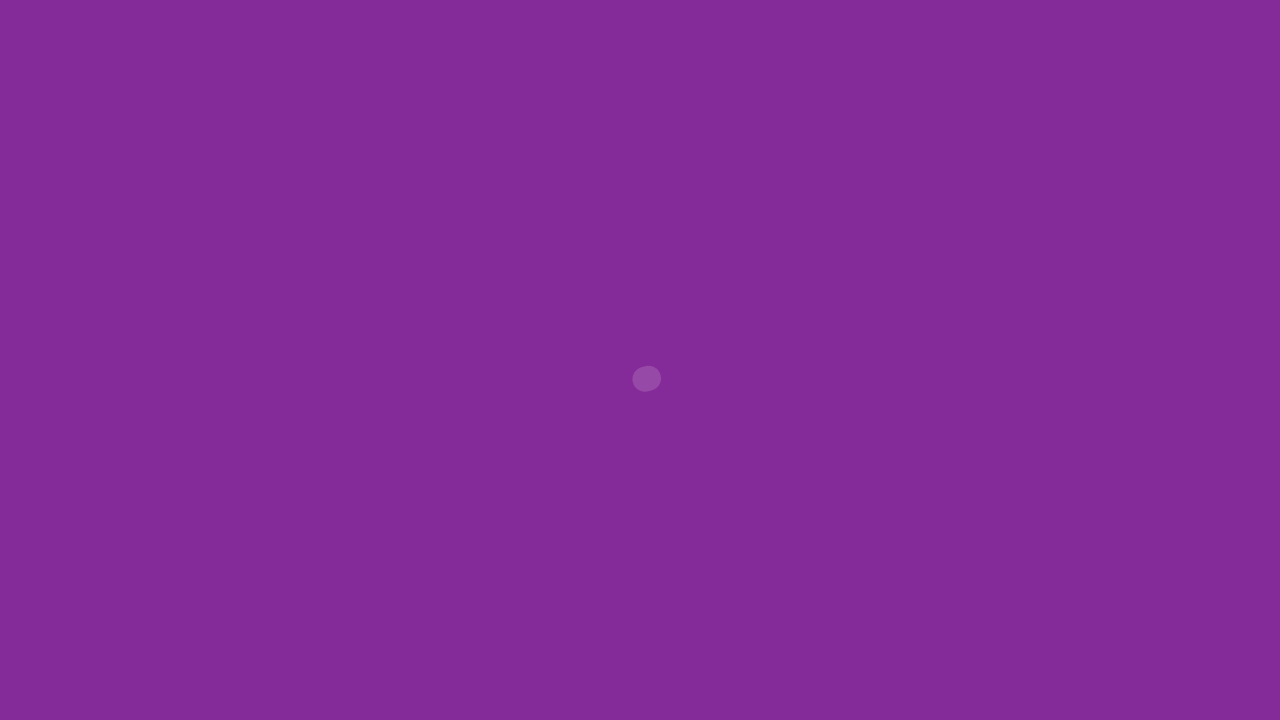

Retrieved document ready state: complete
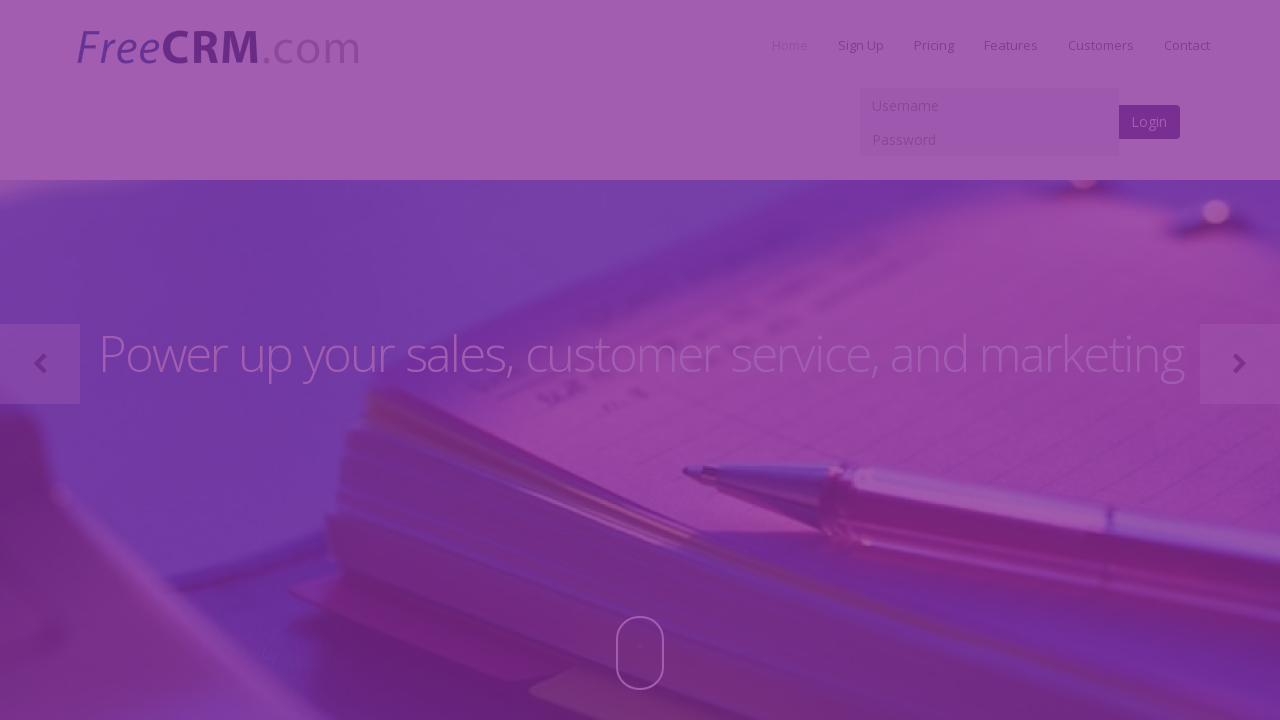

Verified document ready state is 'complete' - page fully loaded
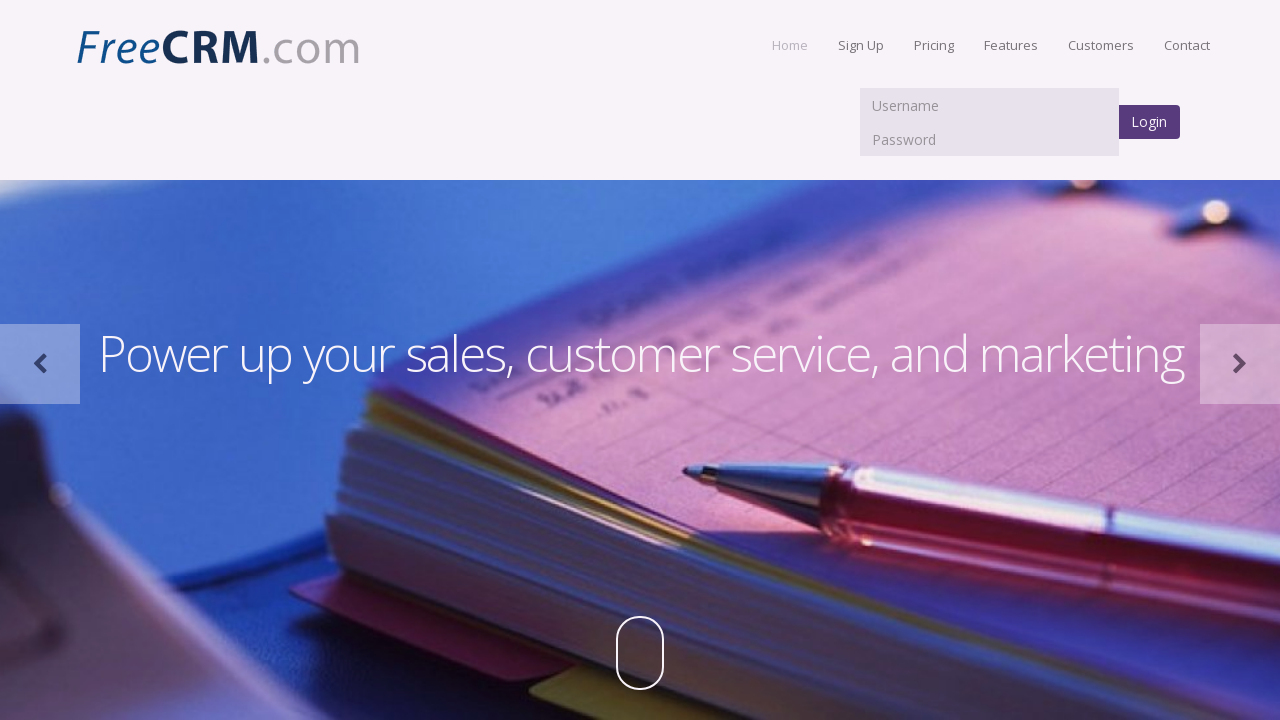

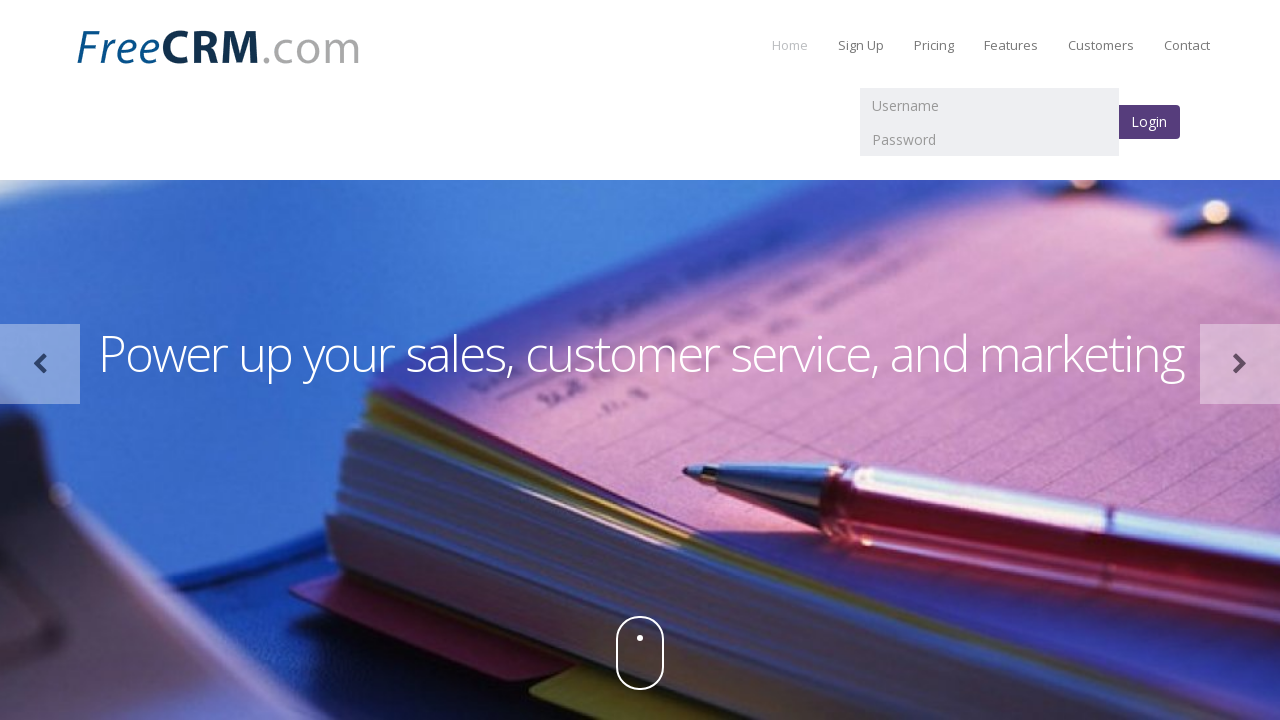